Tests table sorting by clicking the Email column header and verifying the column values are sorted in ascending order

Starting URL: http://the-internet.herokuapp.com/tables

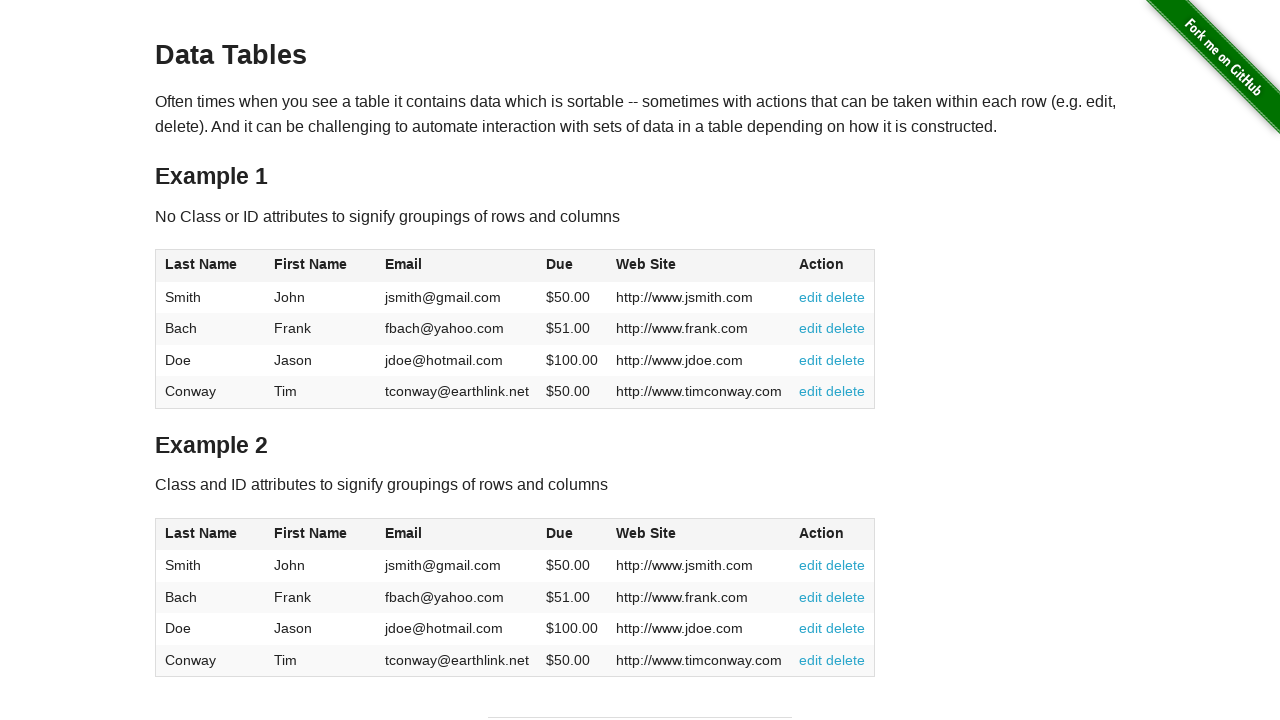

Clicked Email column header to sort at (457, 266) on #table1 thead tr th:nth-of-type(3)
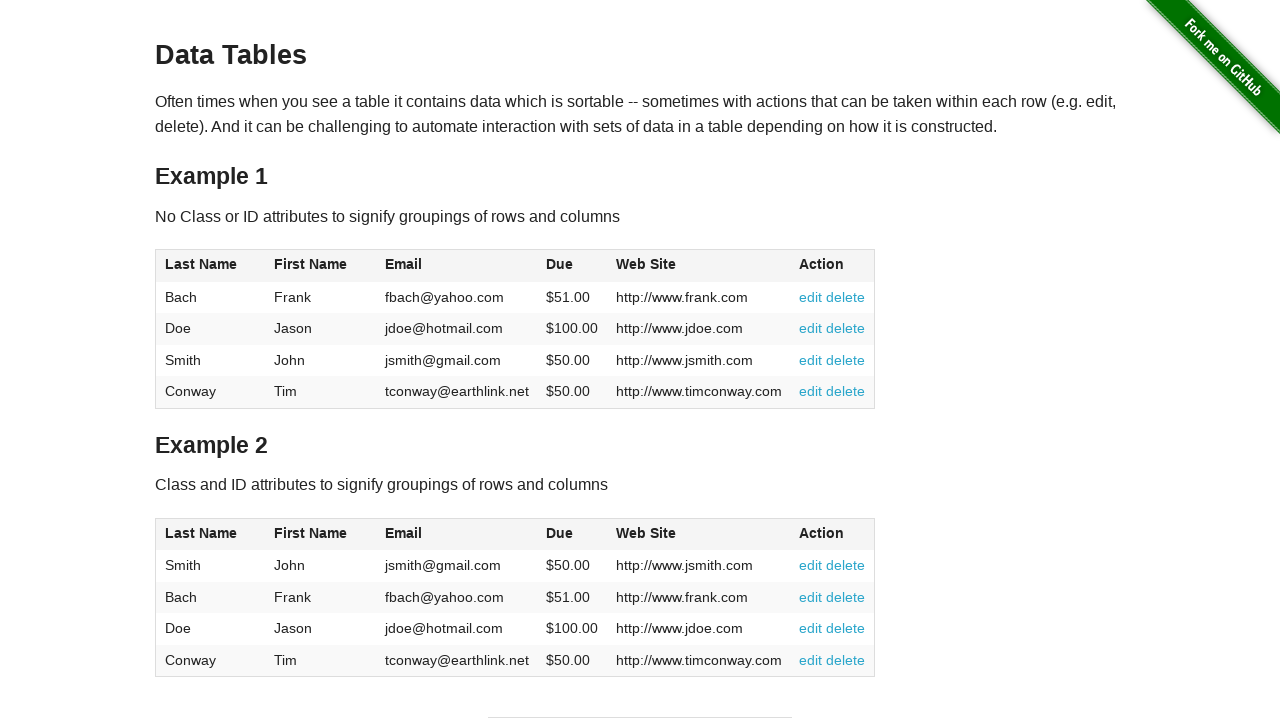

Table updated after clicking Email column header
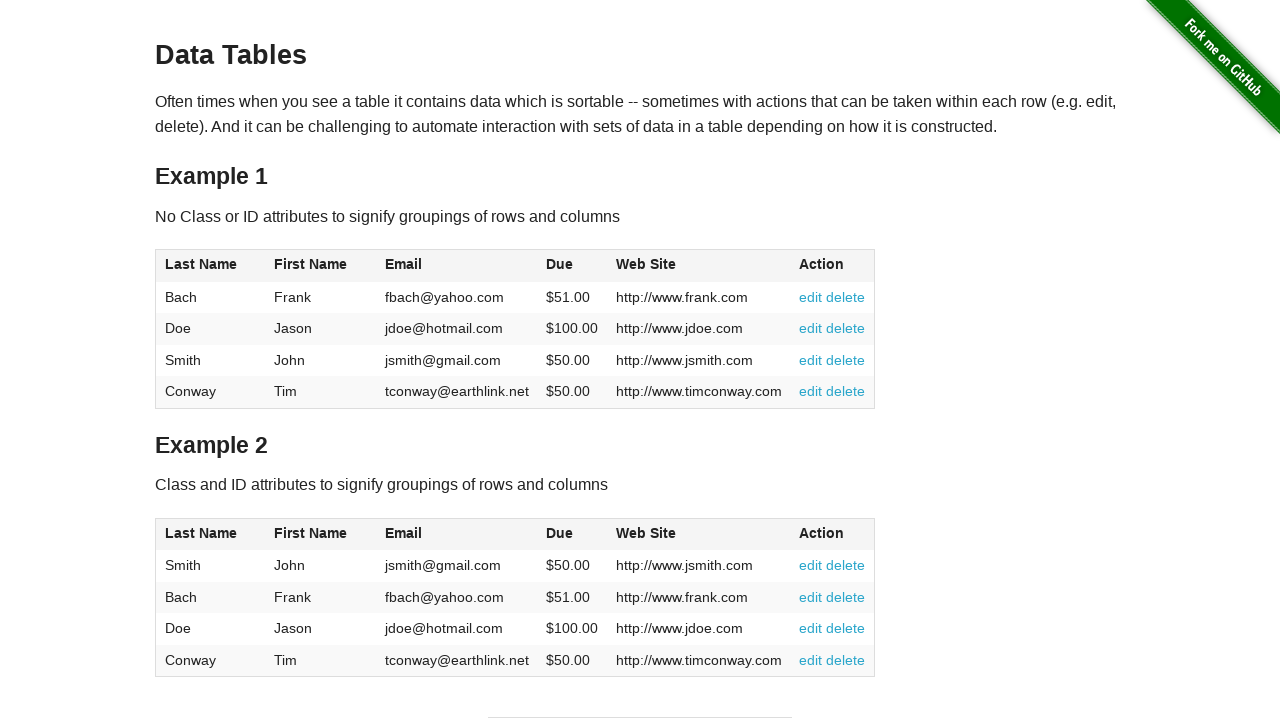

Retrieved all email values from sorted column
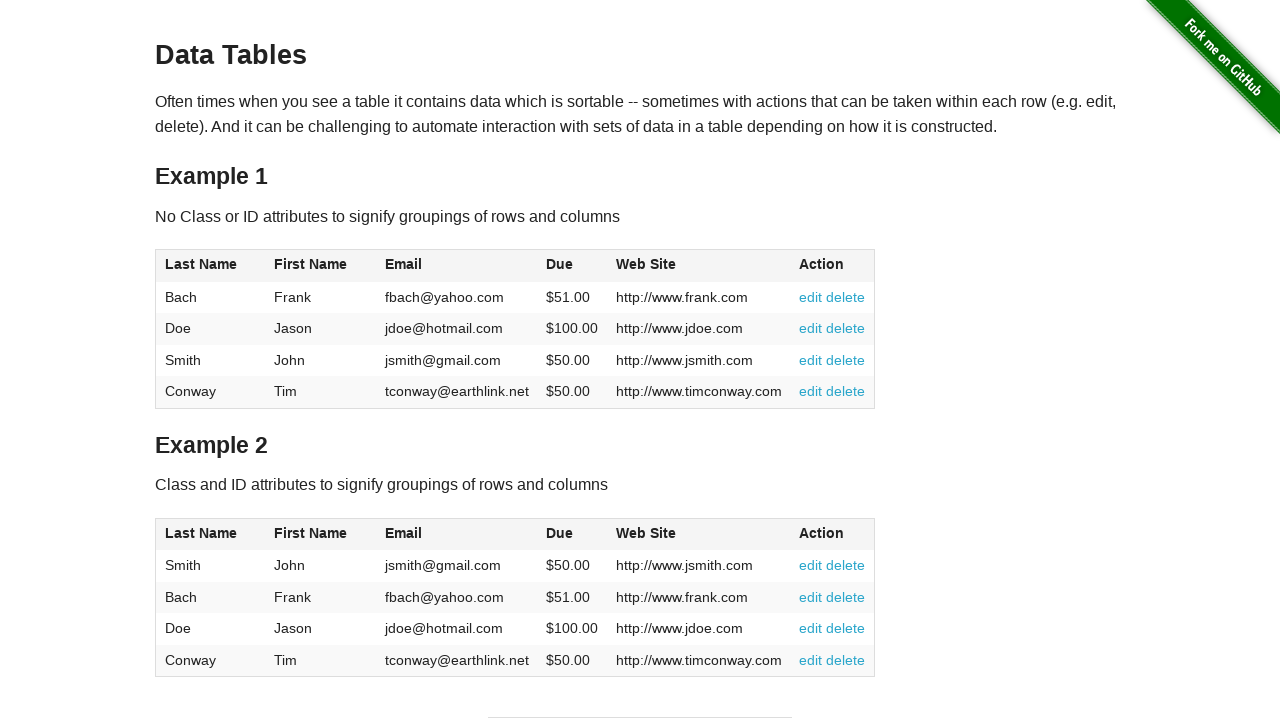

Verified email column is sorted in ascending order
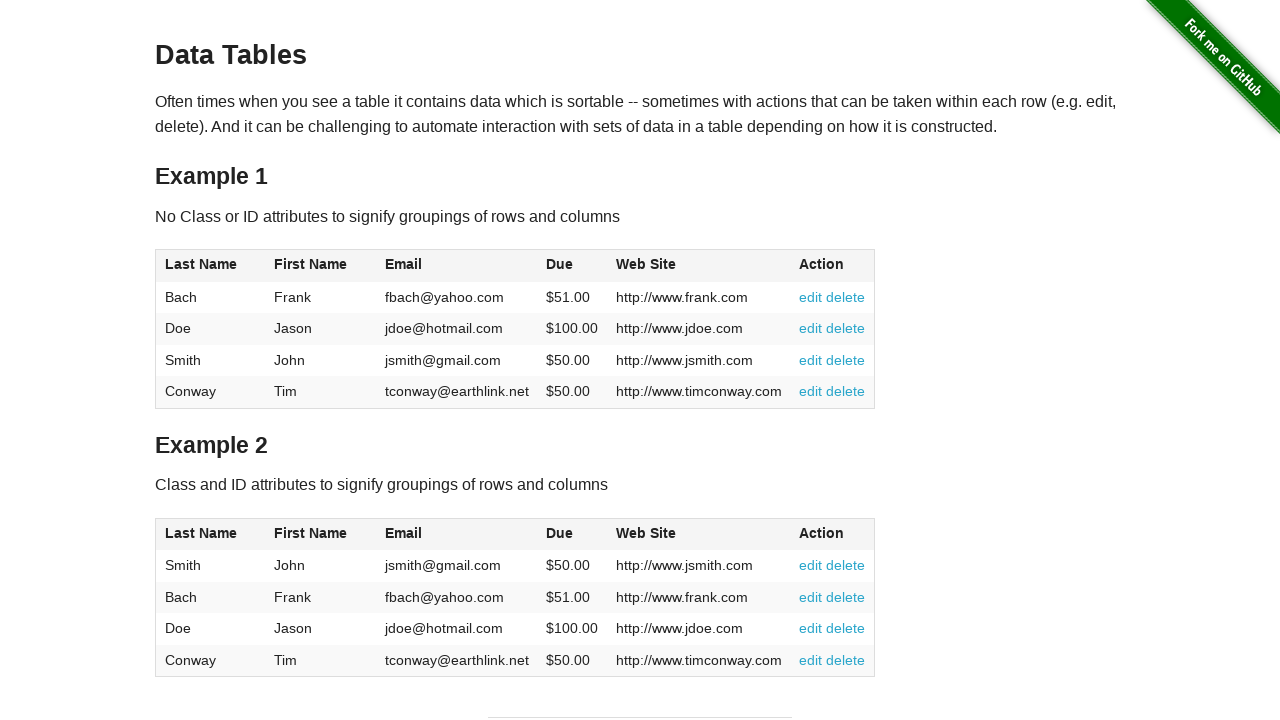

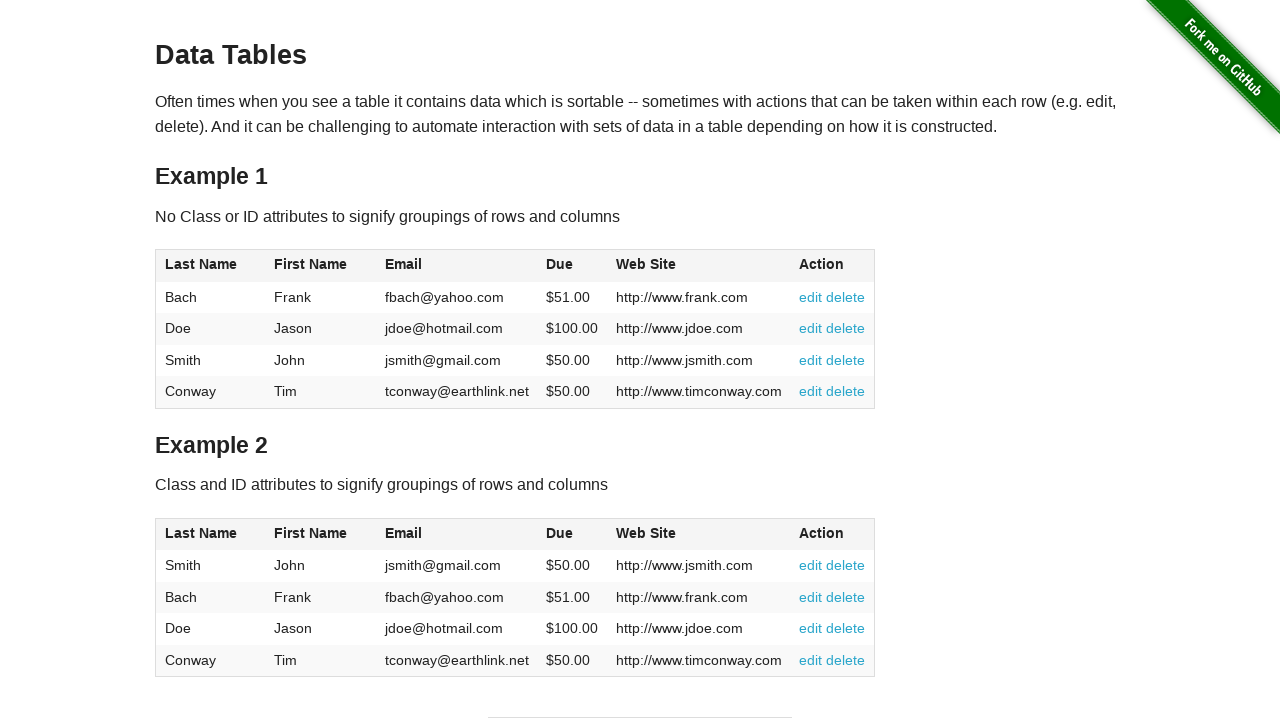